Tests file download functionality by clicking a download link and verifying the file is downloaded to the Downloads directory

Starting URL: https://the-internet.herokuapp.com/download

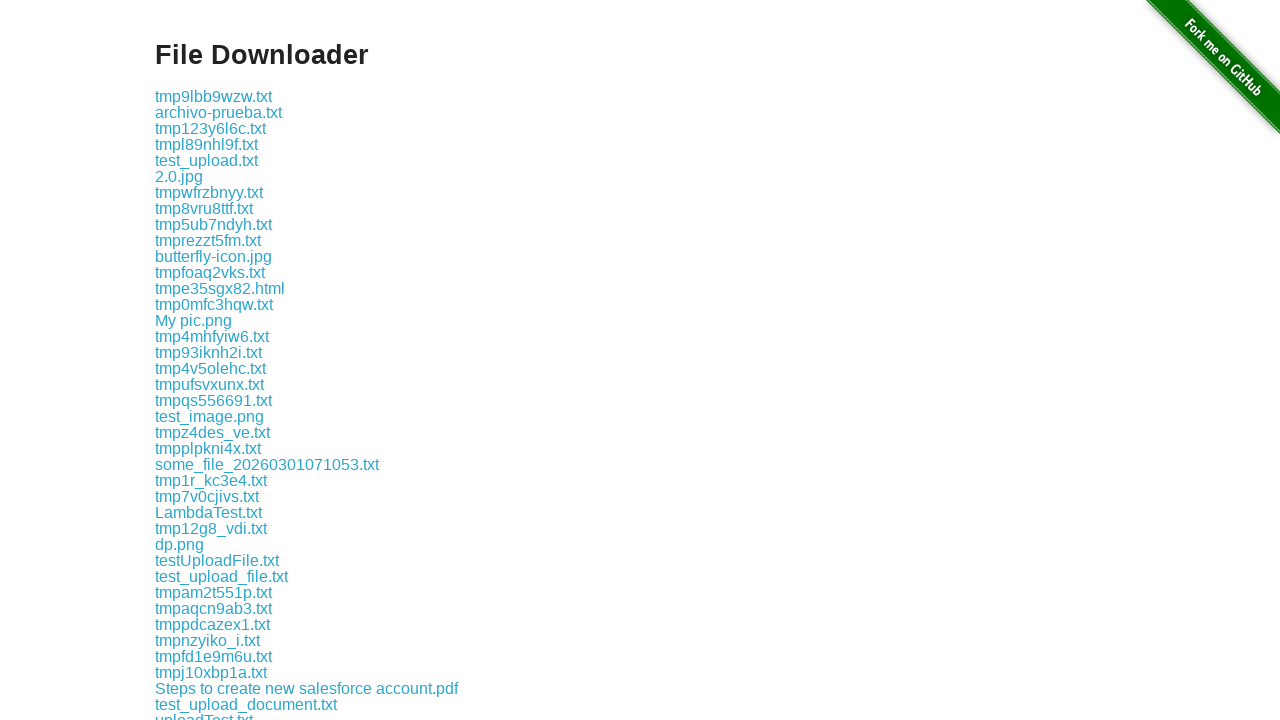

Clicked download link for test.txt at (208, 512) on a:text('test.txt')
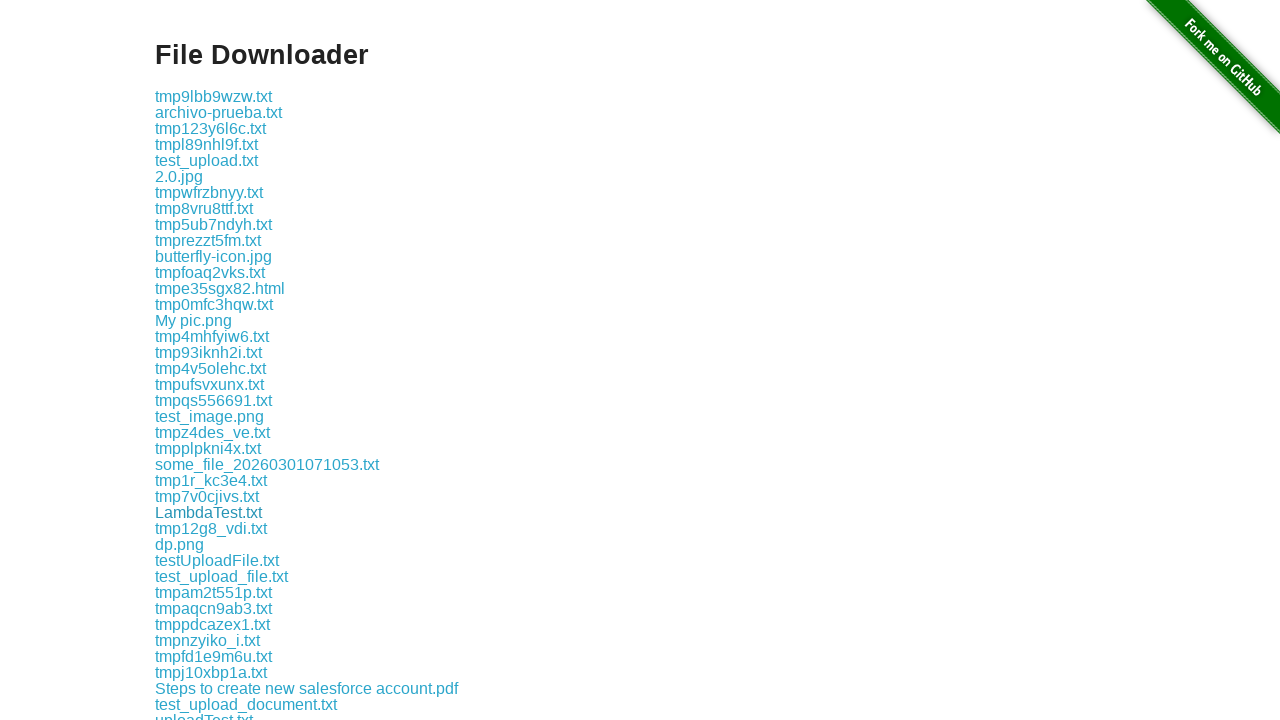

Waited for file download to complete
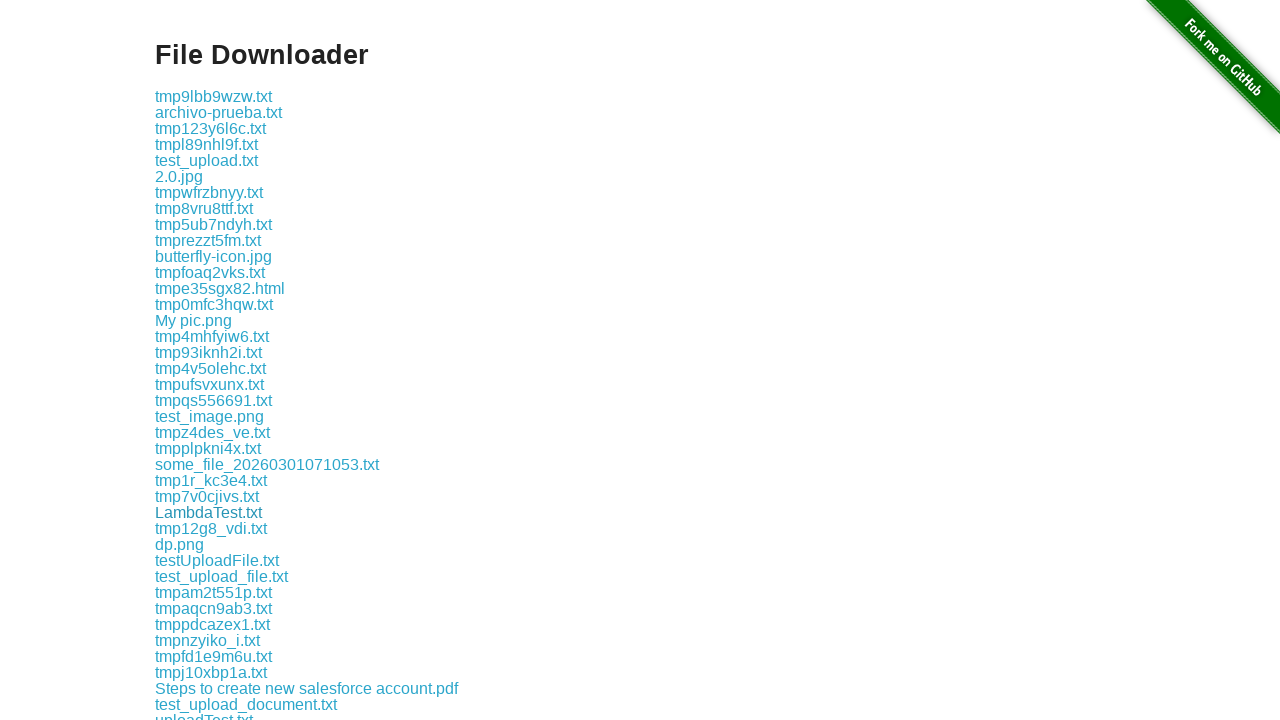

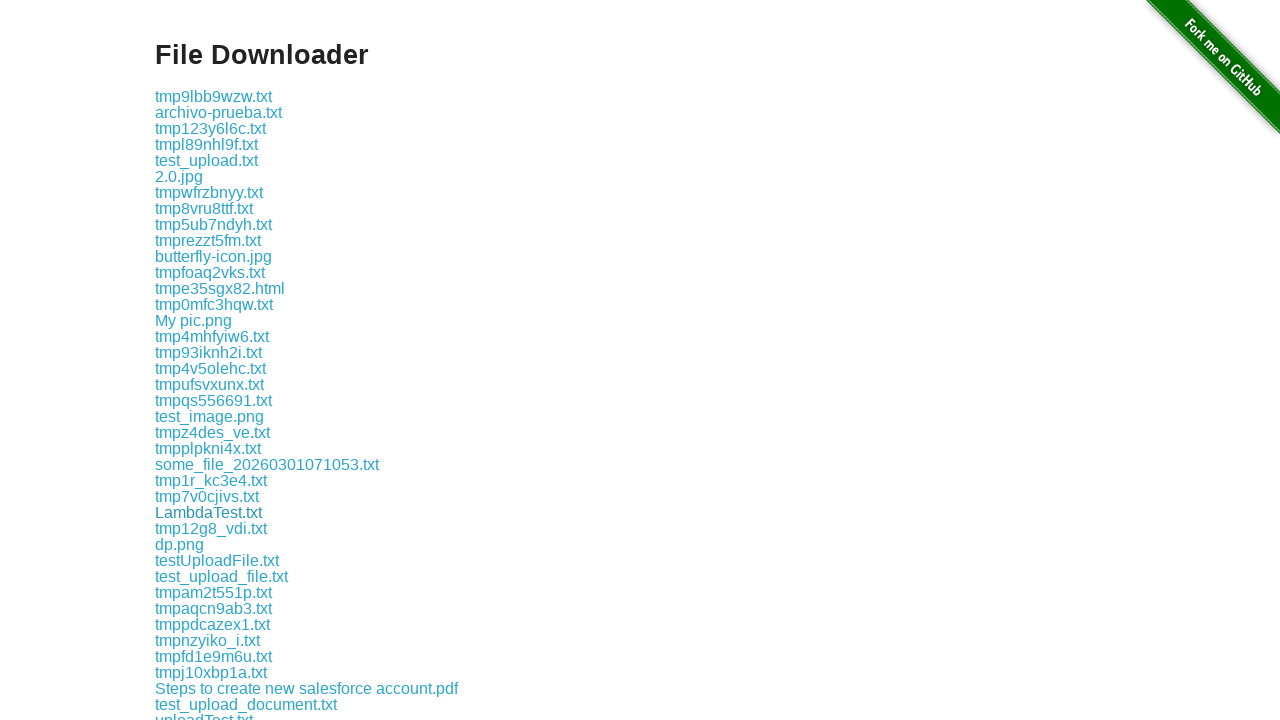